Tests the Text Box form on DemoQA by navigating to the Elements section, filling out name, email, current address, and permanent address fields, then submitting and verifying the output.

Starting URL: https://demoqa.com/

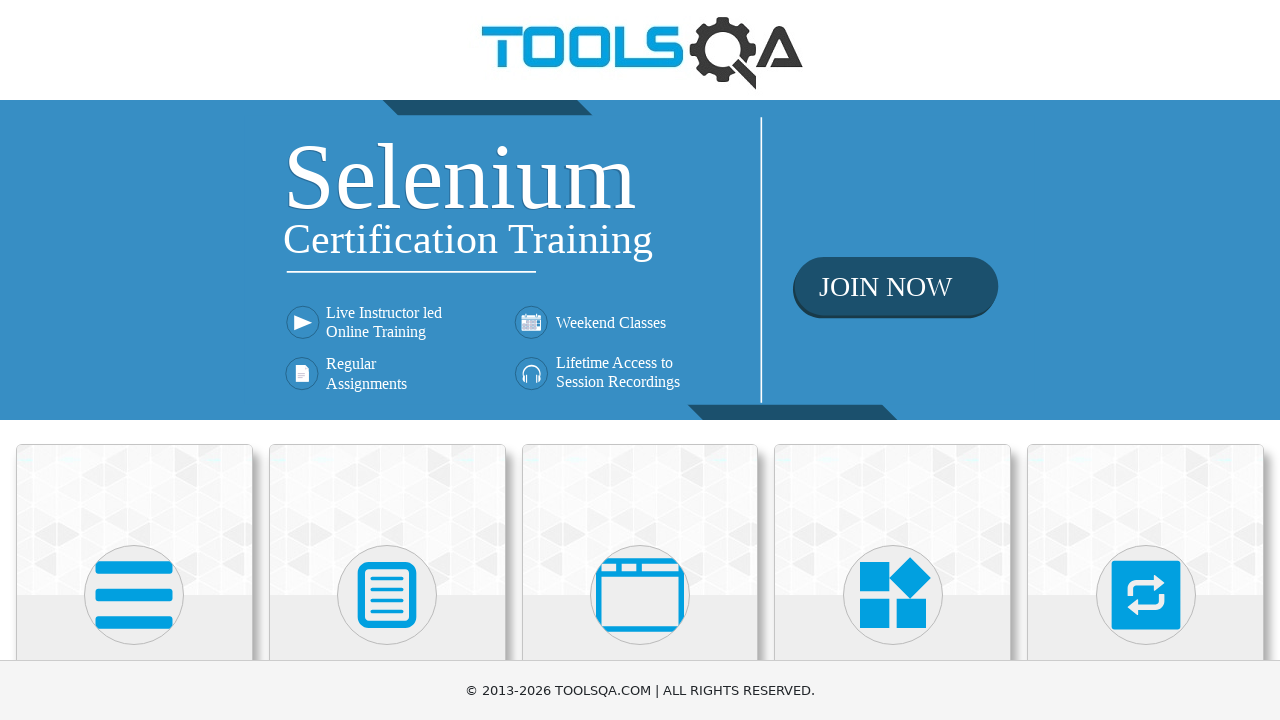

Clicked on Elements section card at (134, 520) on .top-card:first-child
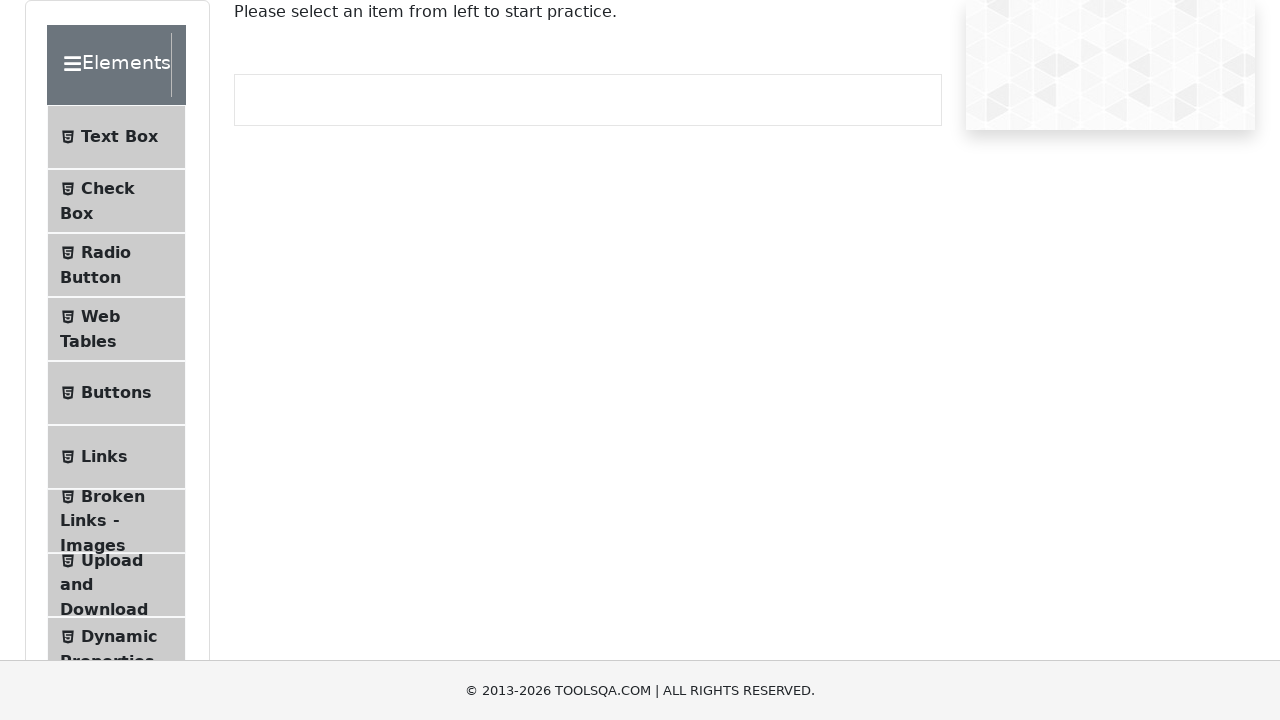

Clicked on Text Box menu item at (116, 137) on .menu-list li.btn:nth-child(1)
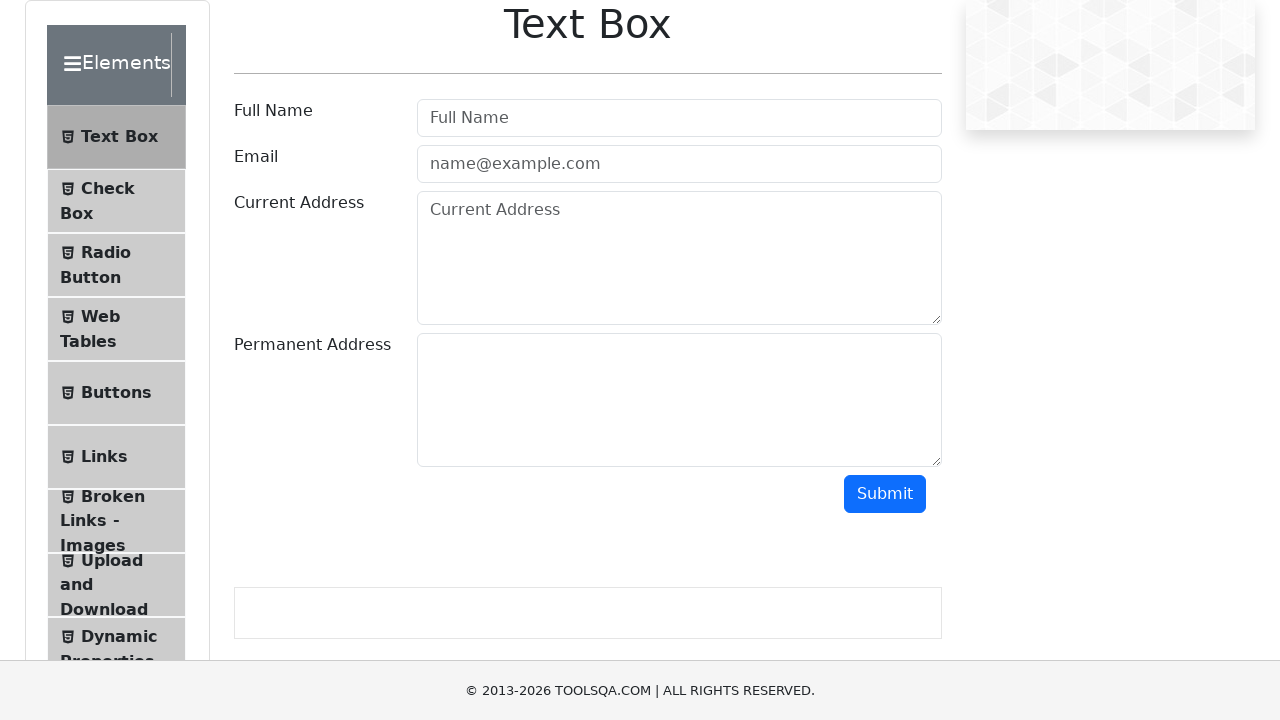

Filled in user name field with 'Lilia' on #userName
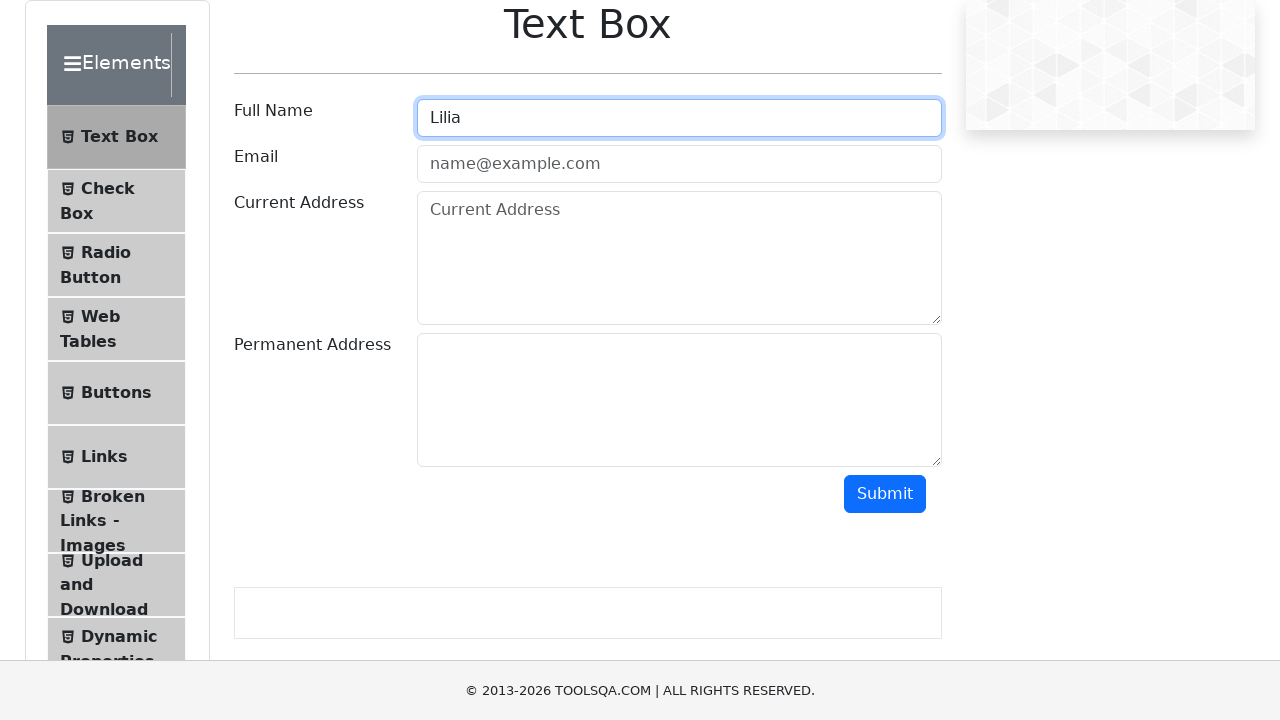

Filled in email field with 'lilia@gmail.com' on #userEmail
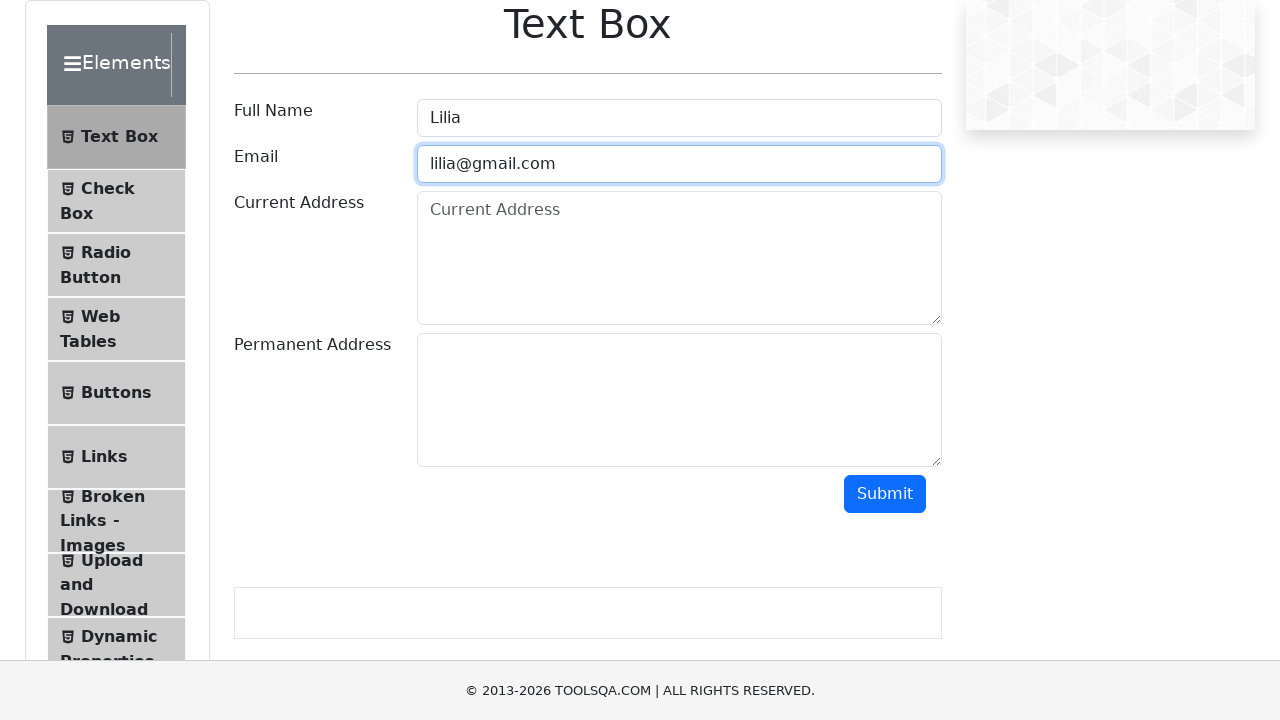

Filled in current address field with 'Current Address' on #currentAddress
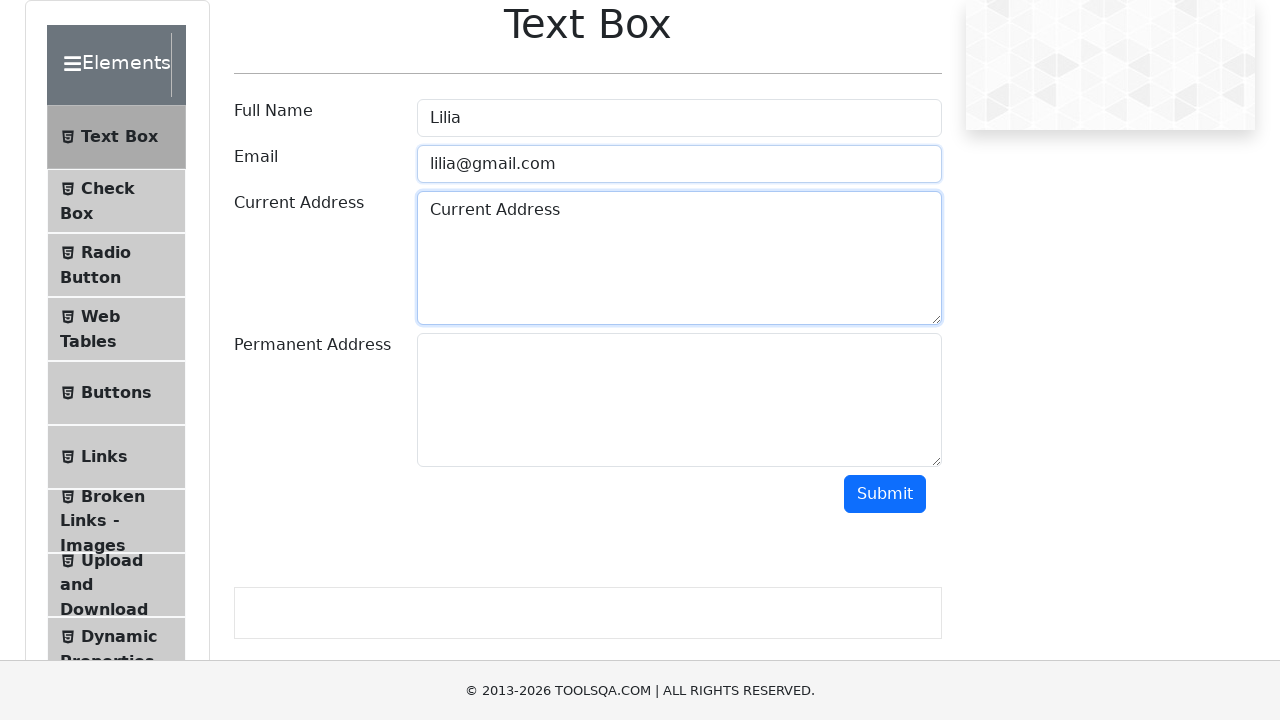

Filled in permanent address field with 'Permanent Address' on #permanentAddress
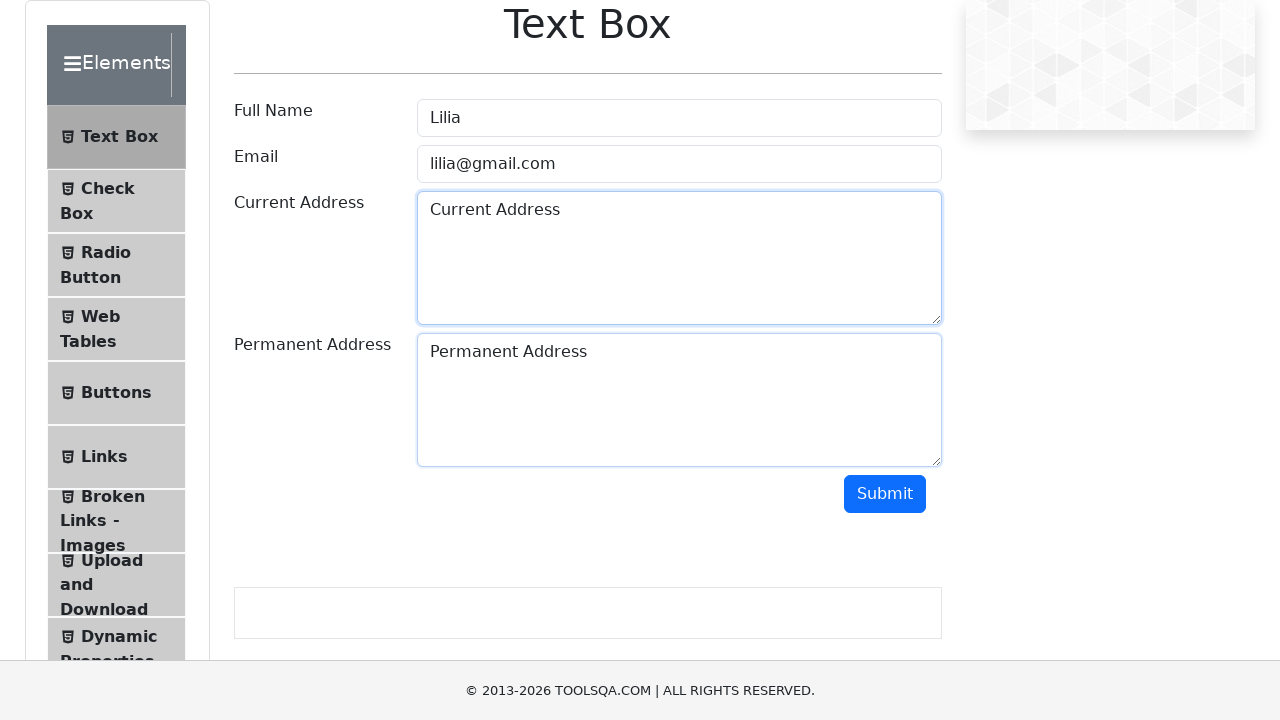

Clicked submit button to submit form at (885, 494) on #submit
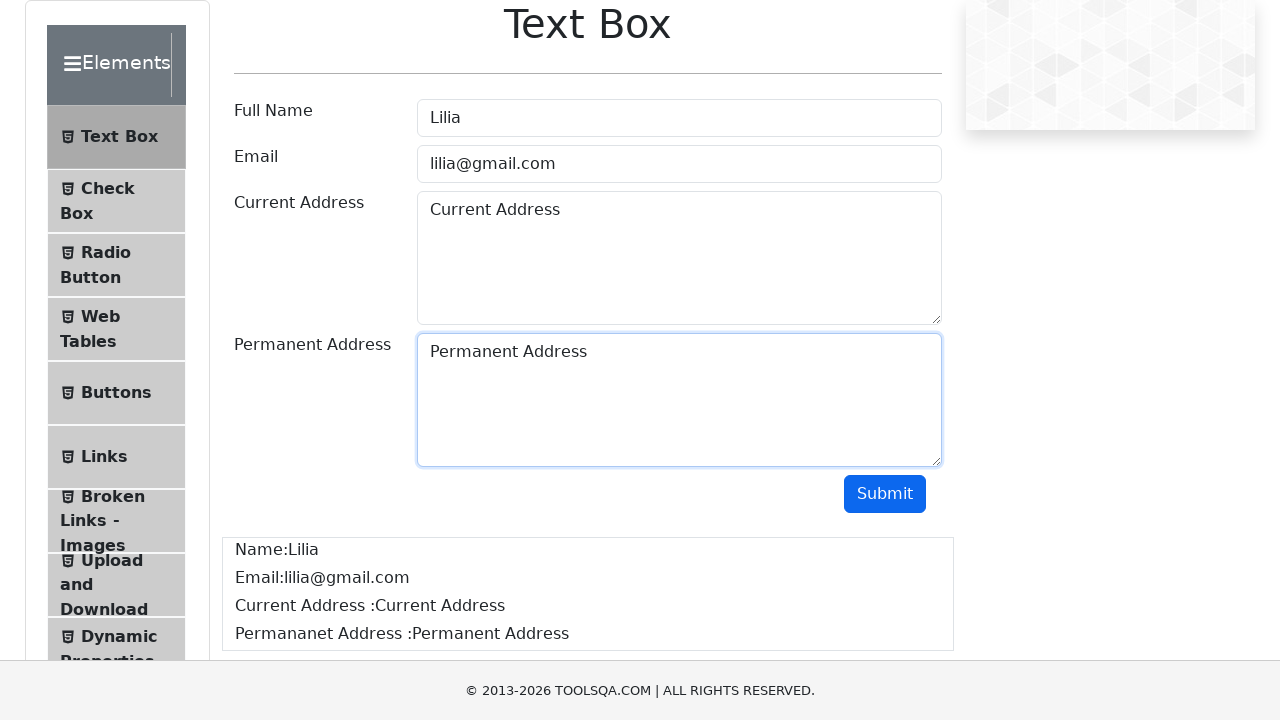

Form output appeared with submitted information
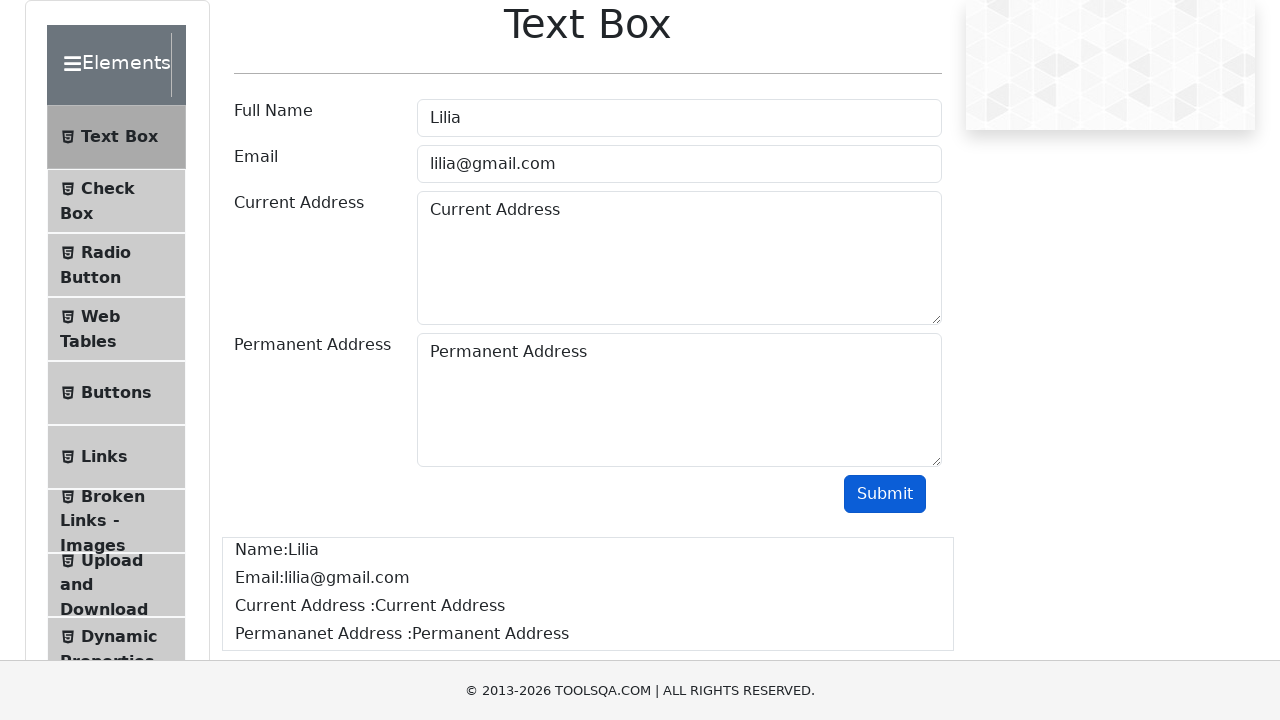

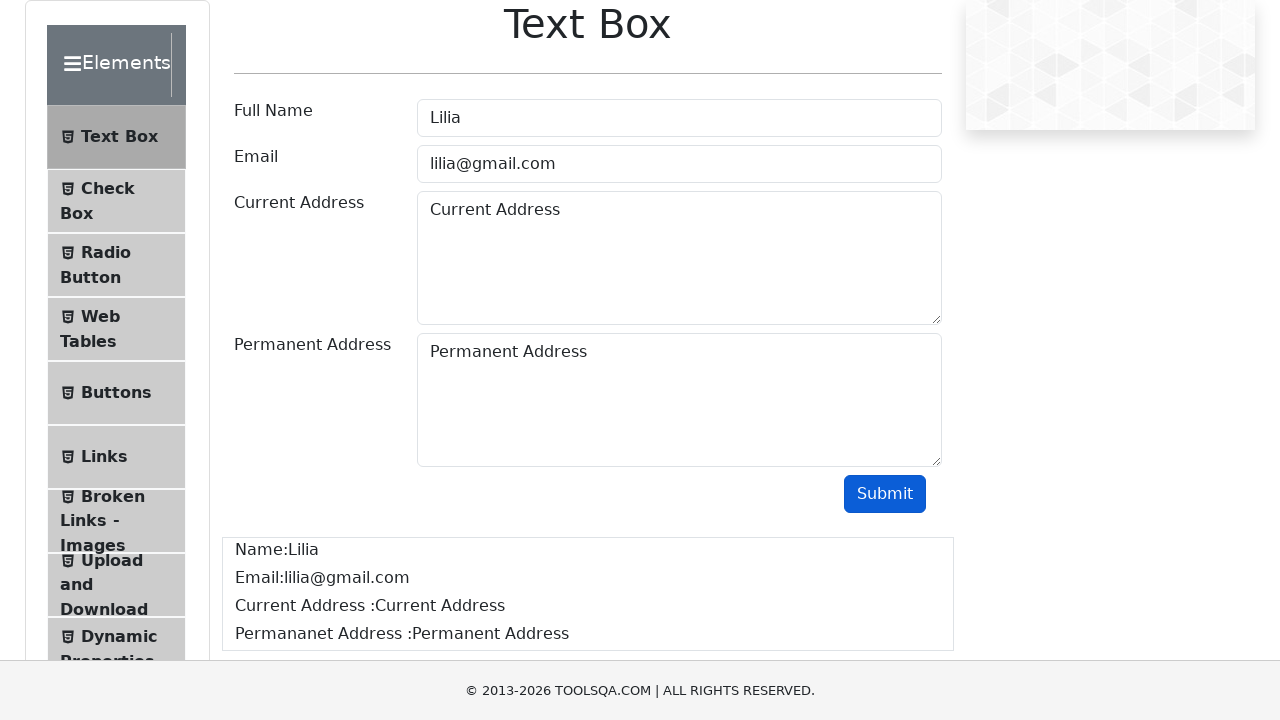